Tests redirect functionality by following a redirect link to the status code page

Starting URL: https://the-internet.herokuapp.com/

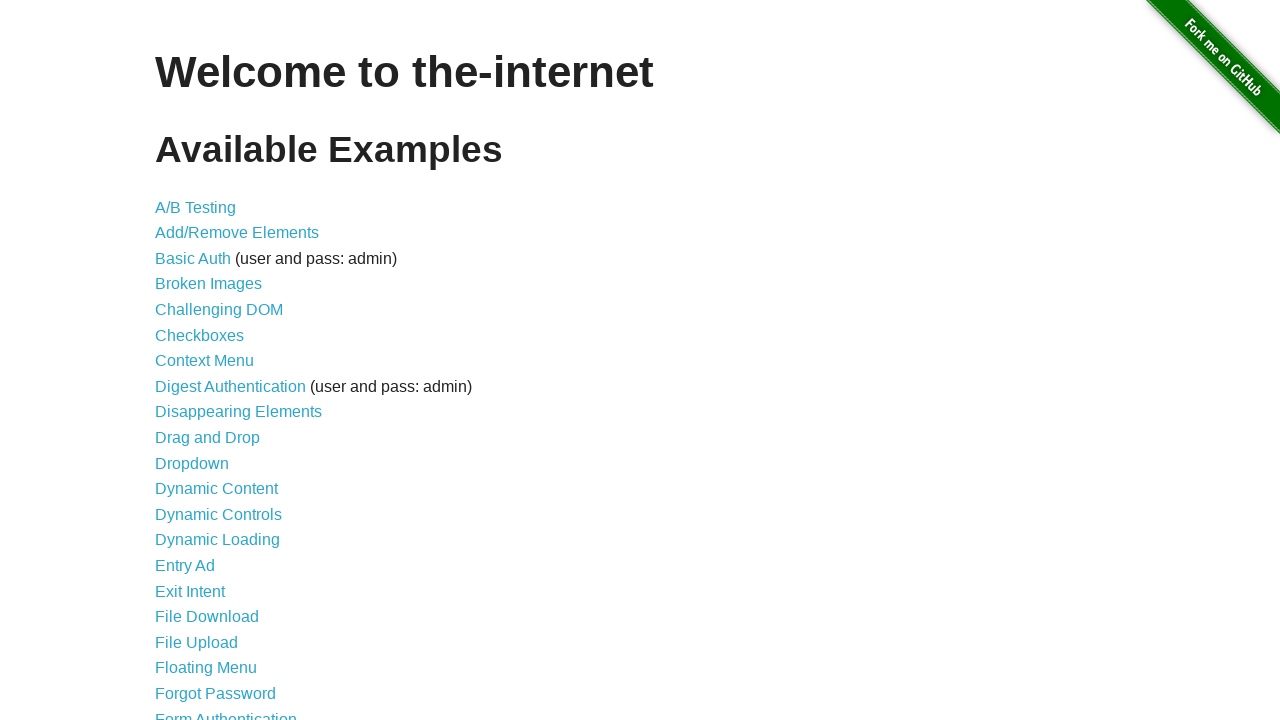

Clicked on 'Redirect Link' to navigate to redirect page at (202, 446) on a >> internal:has-text="Redirect Link"i
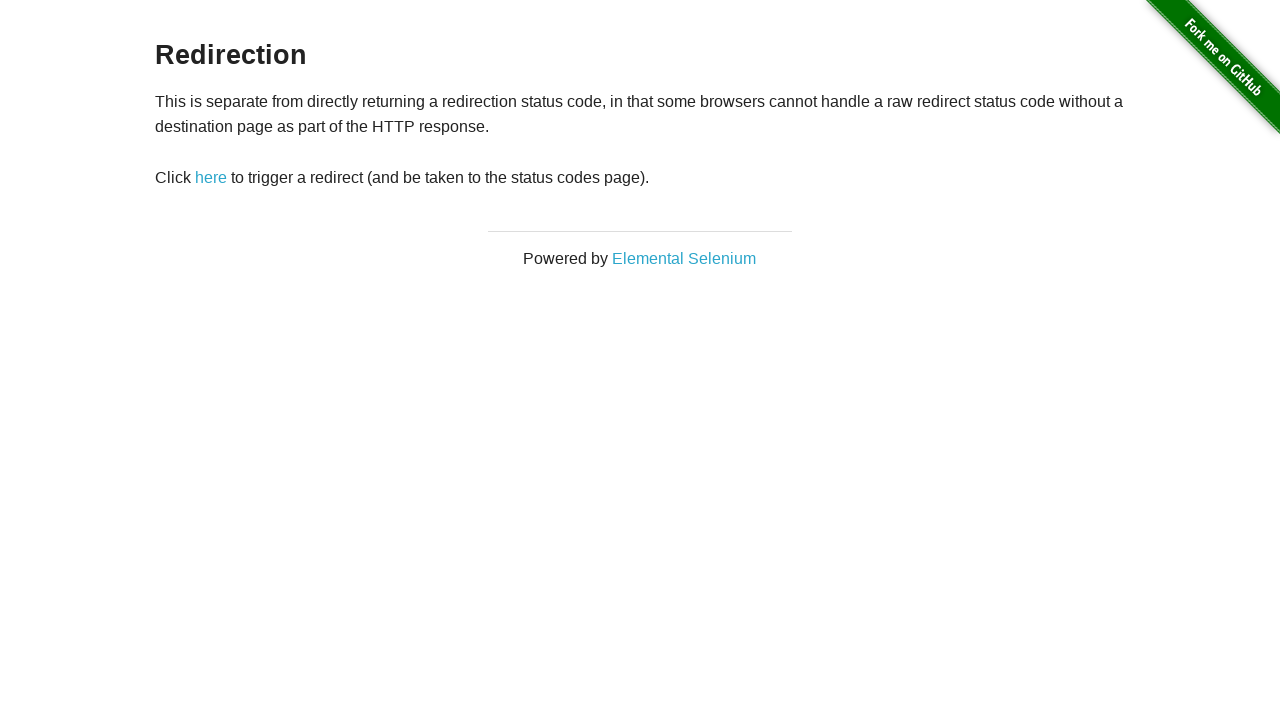

Clicked on 'here' link to follow redirect at (211, 178) on a >> internal:has-text="here"i
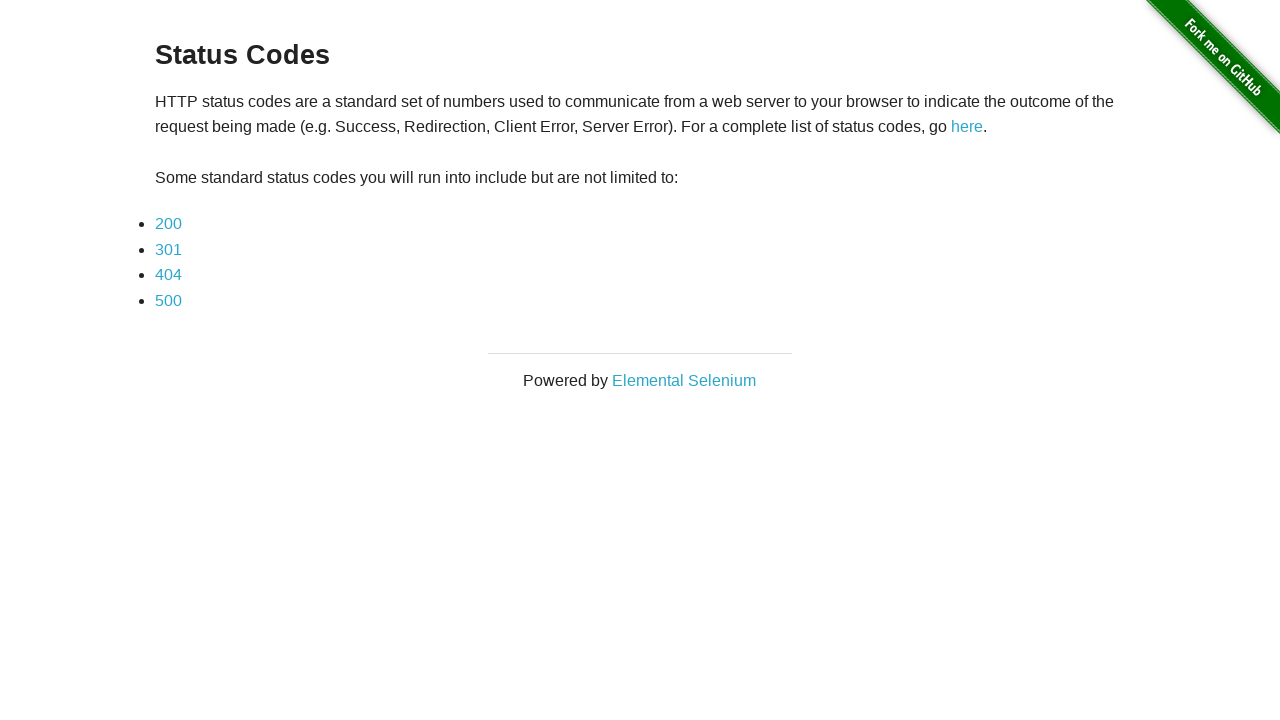

Status Codes page header loaded after redirect
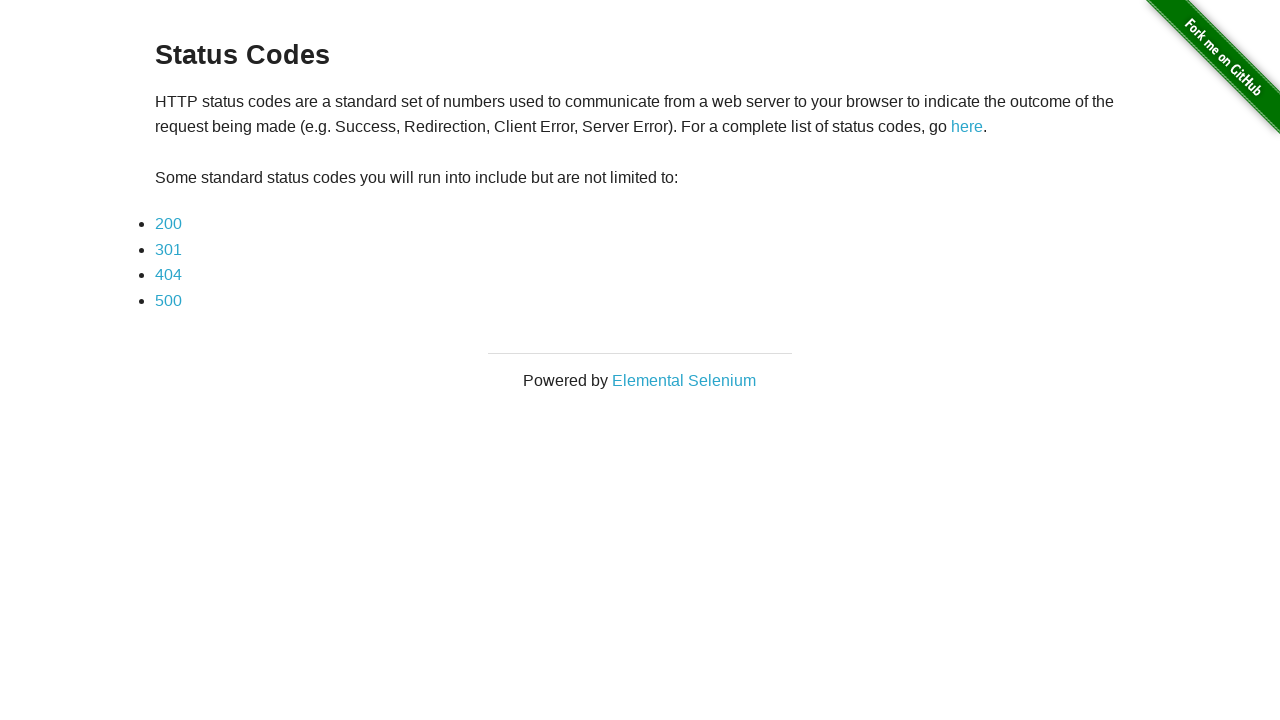

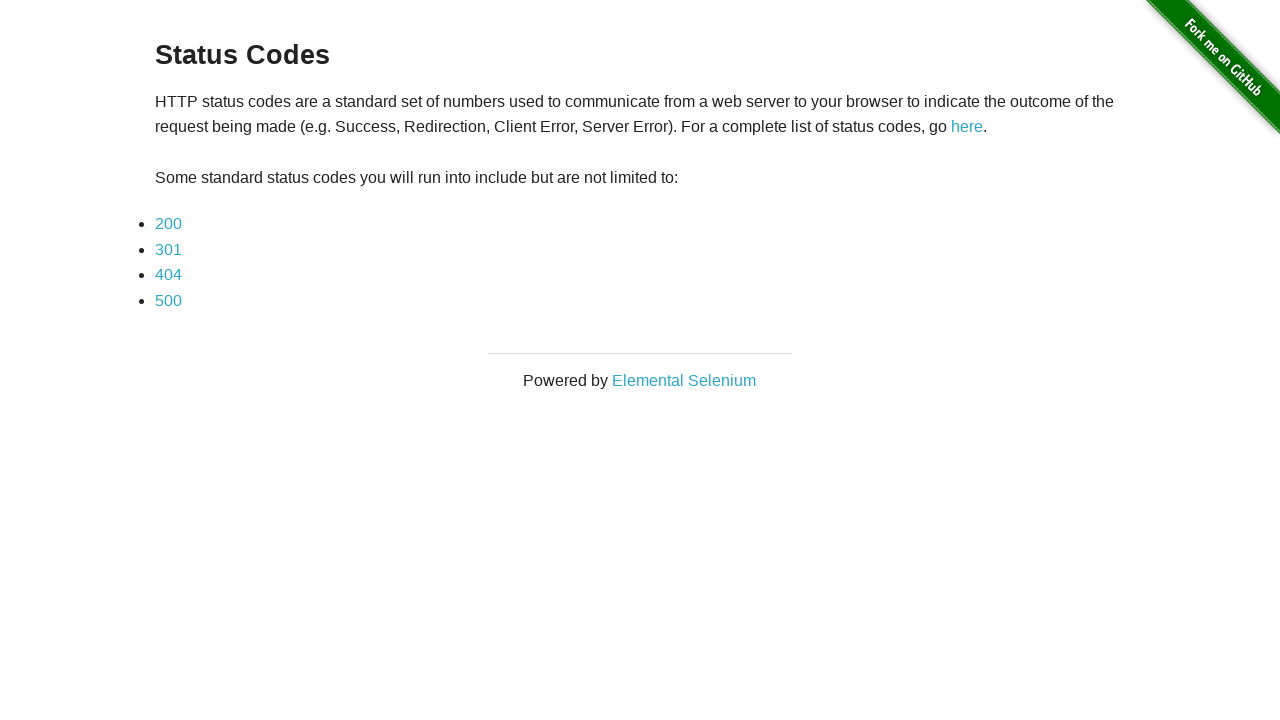